Tests Hacker News search with an invalid query that should return no results

Starting URL: https://news.ycombinator.com

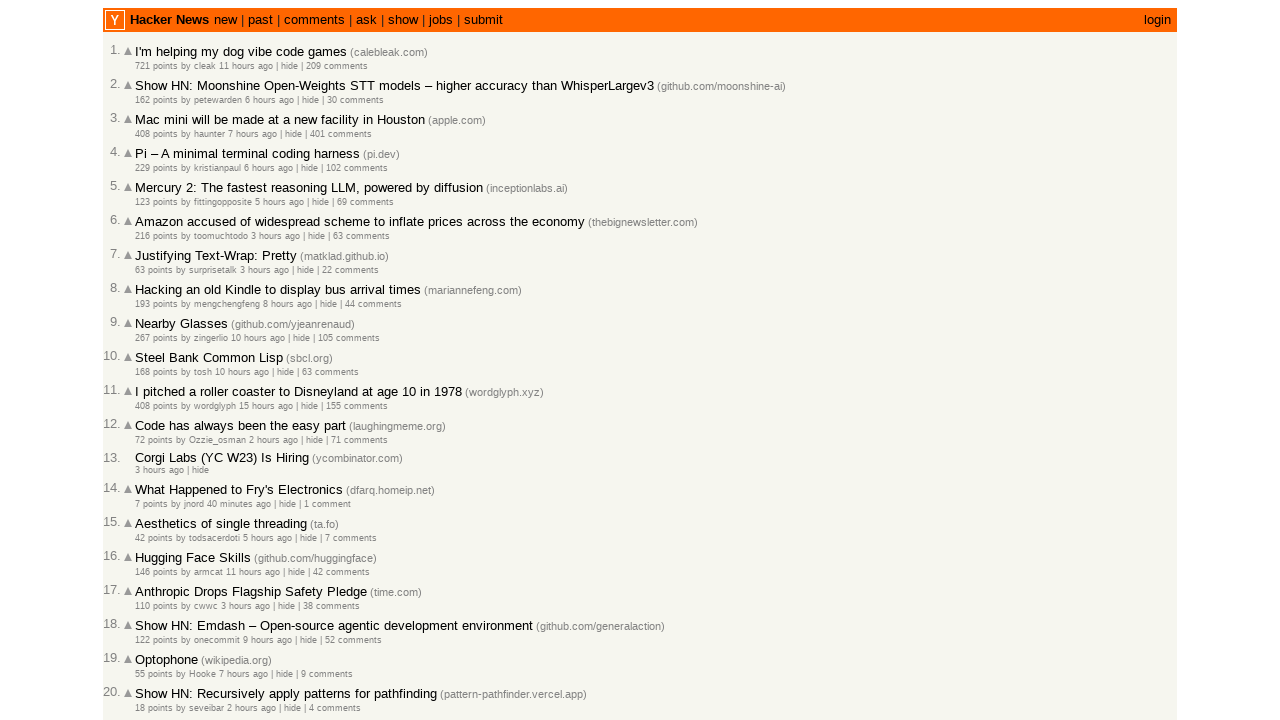

Filled search box with invalid query '?*^^%' on input[name='q']
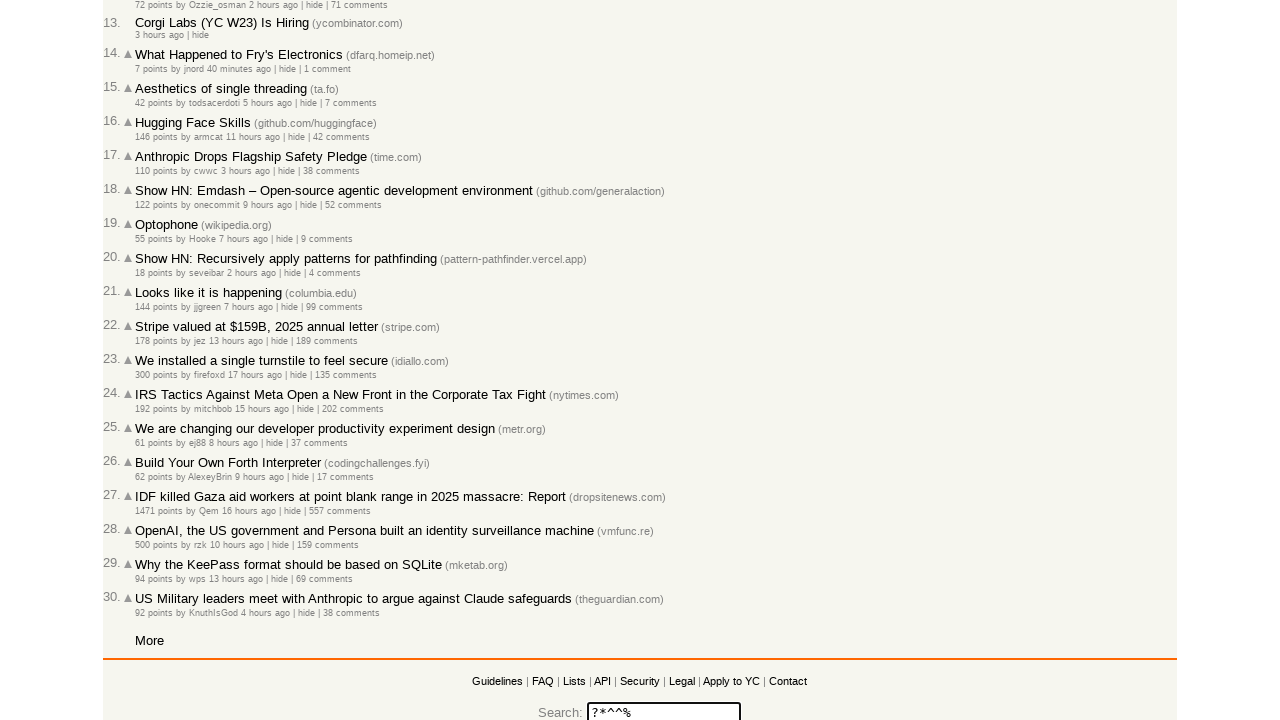

Submitted search by pressing Enter on input[name='q']
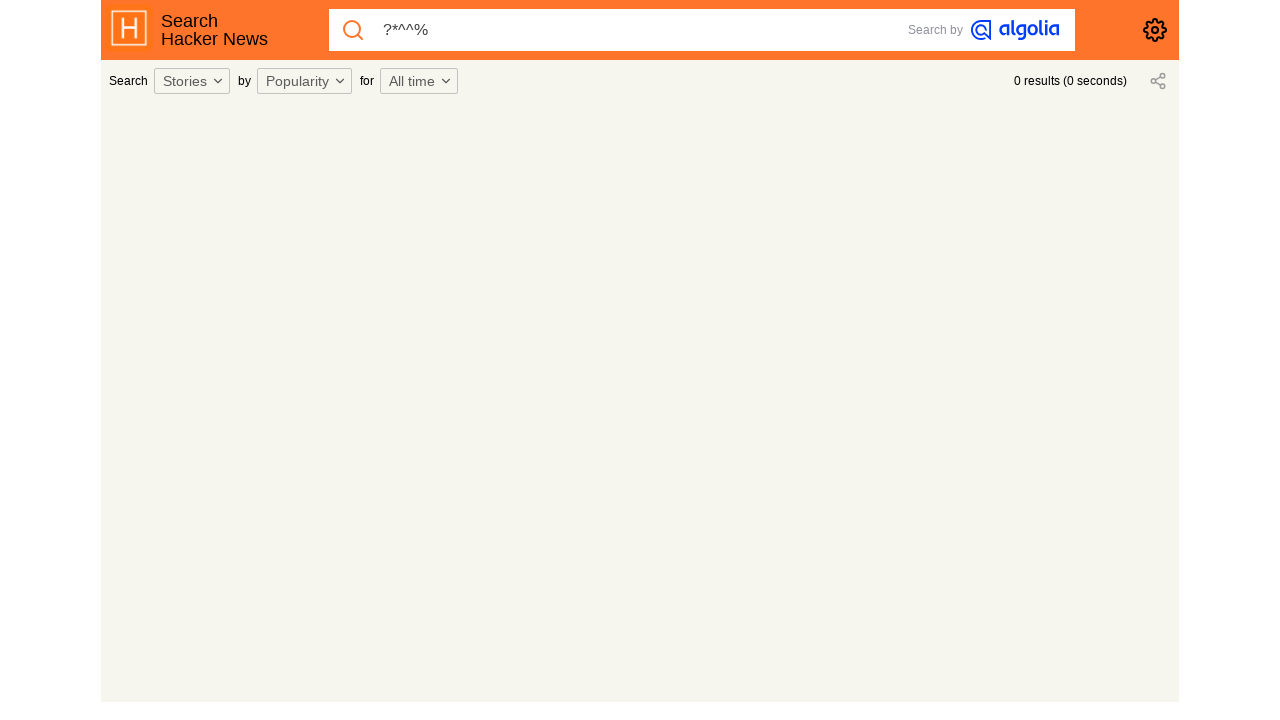

Search results page loaded (networkidle)
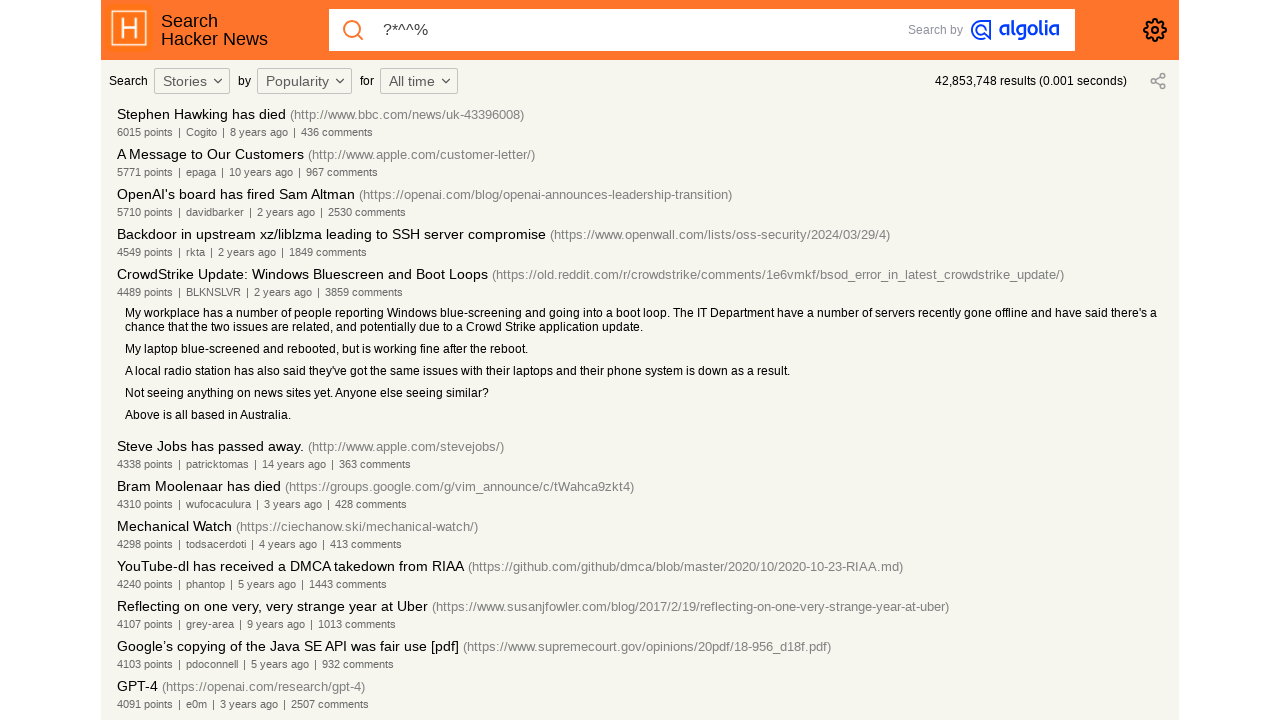

Verified no results returned - no <em> tags found in page content
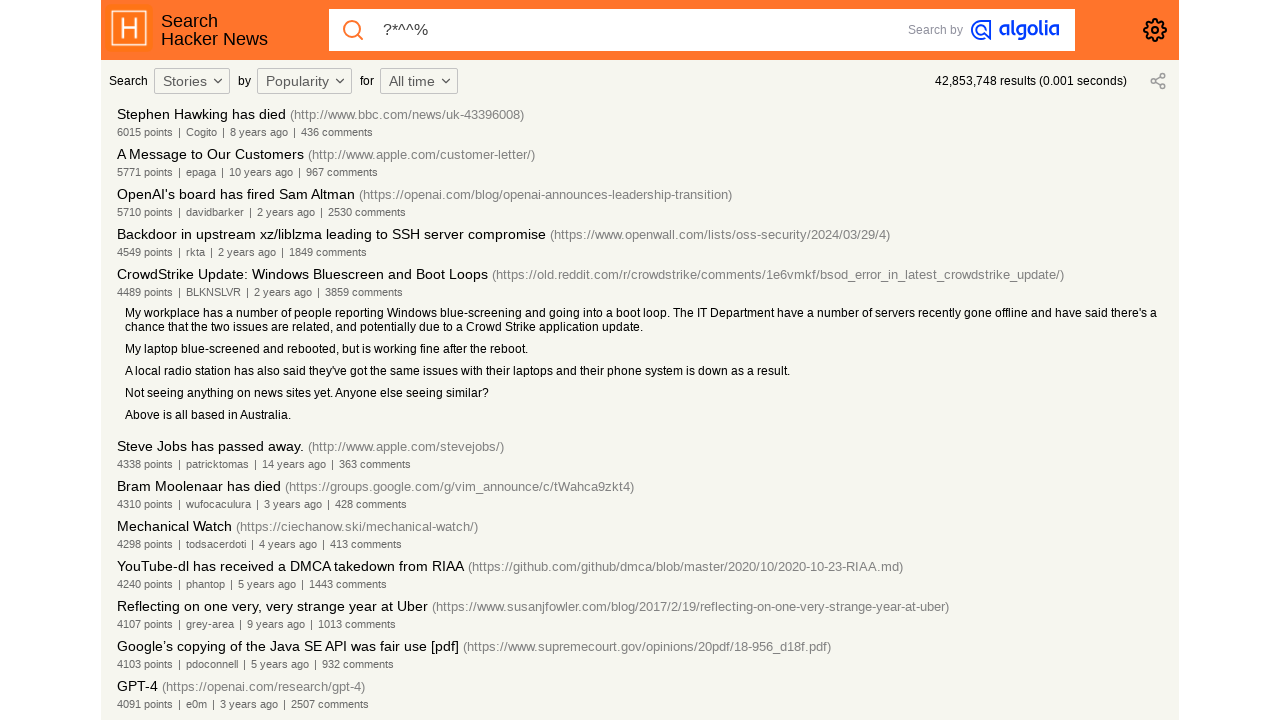

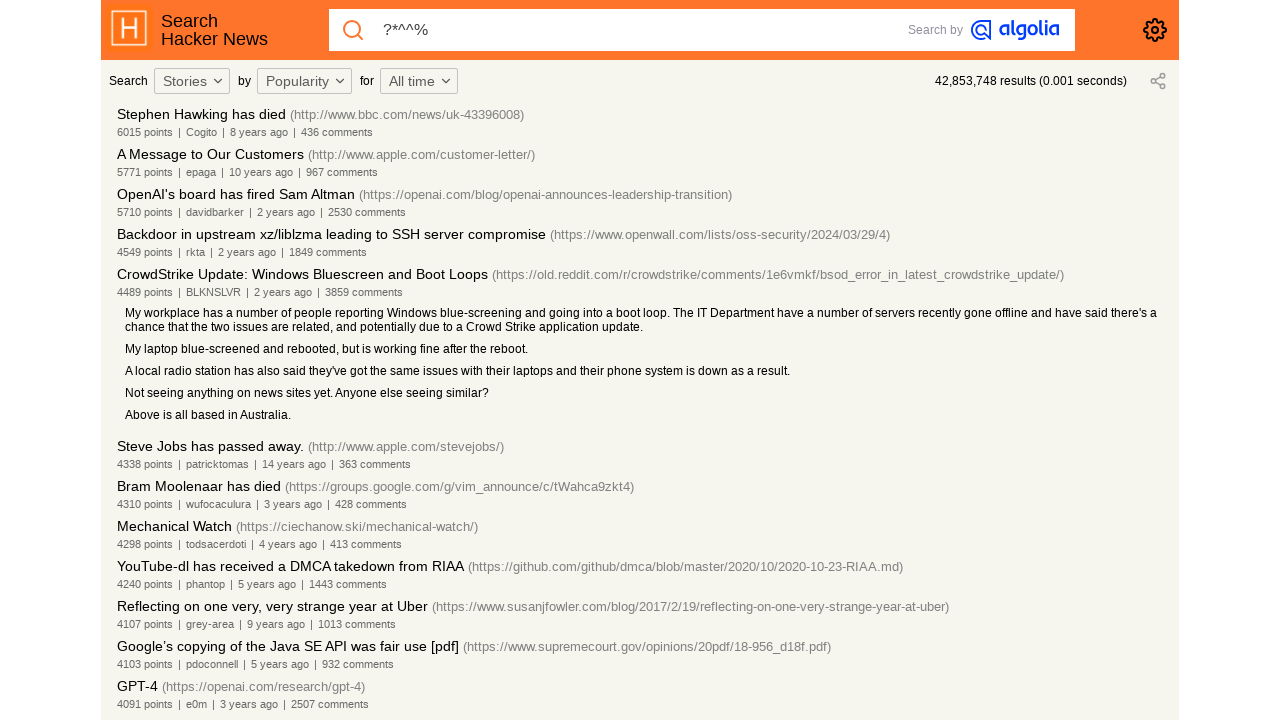